Navigates to Python 2.7.12 download page and clicks on a download link to initiate file download

Starting URL: https://www.python.org/downloads/release/python-2712/

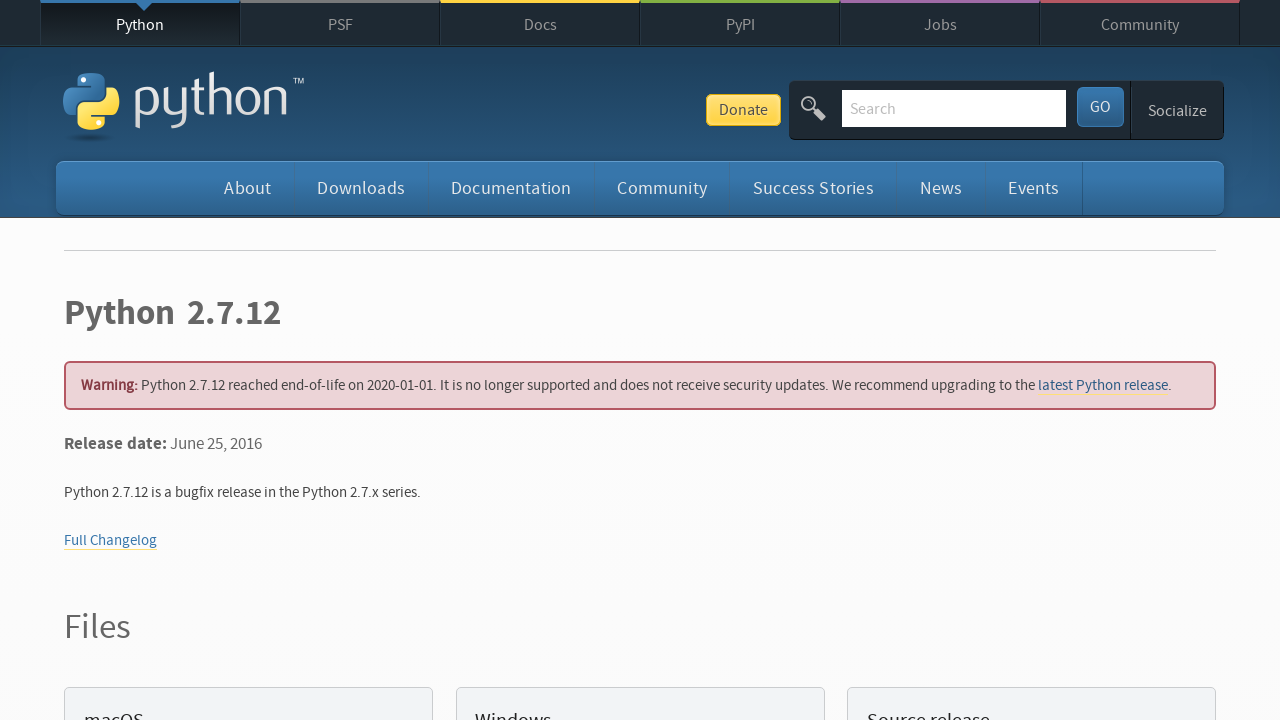

Navigated to Python 2.7.12 download page
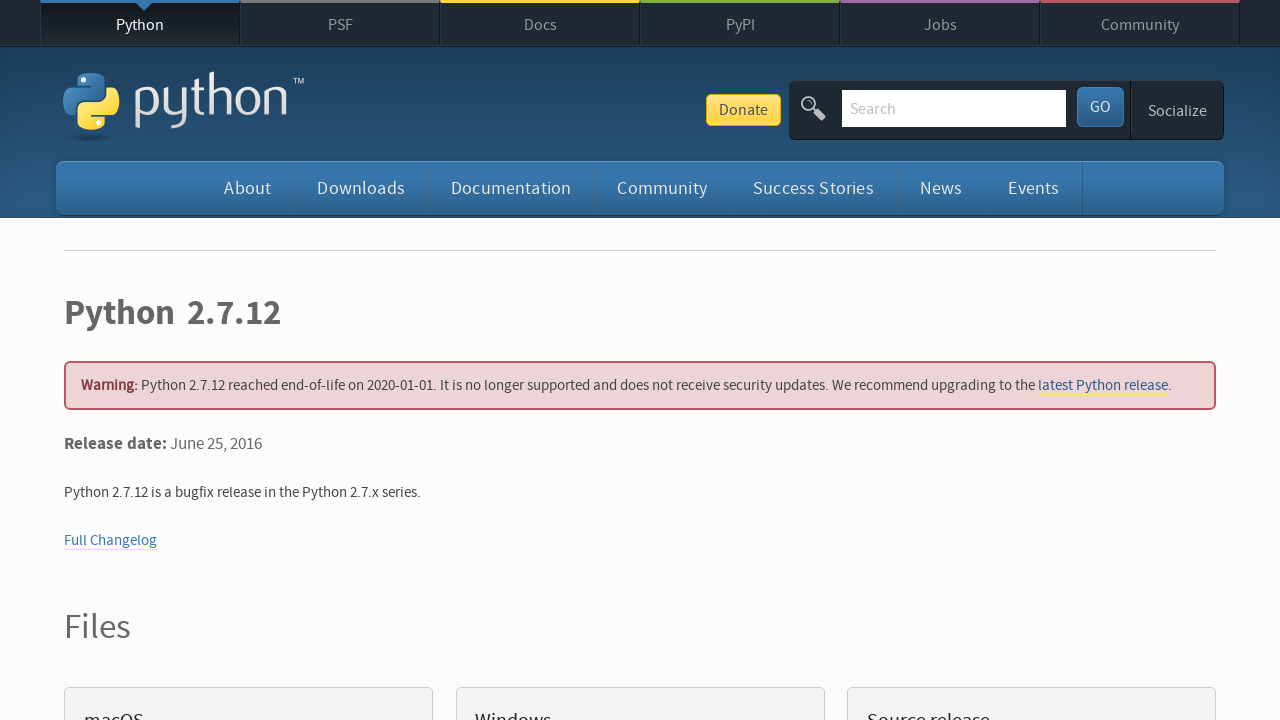

Clicked on Windows x86-64 MSI installer download link at (162, 360) on a:has-text('Windows x86-64 MSI installer')
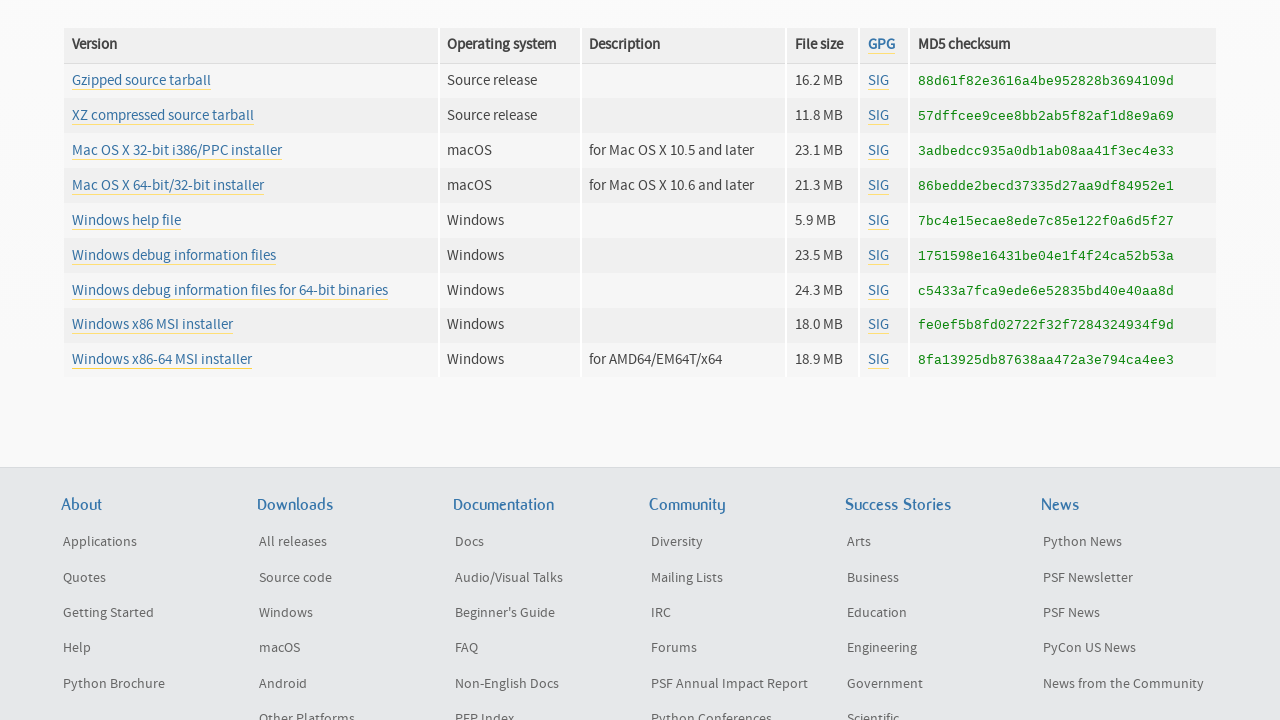

Waited 2 seconds for download to initiate
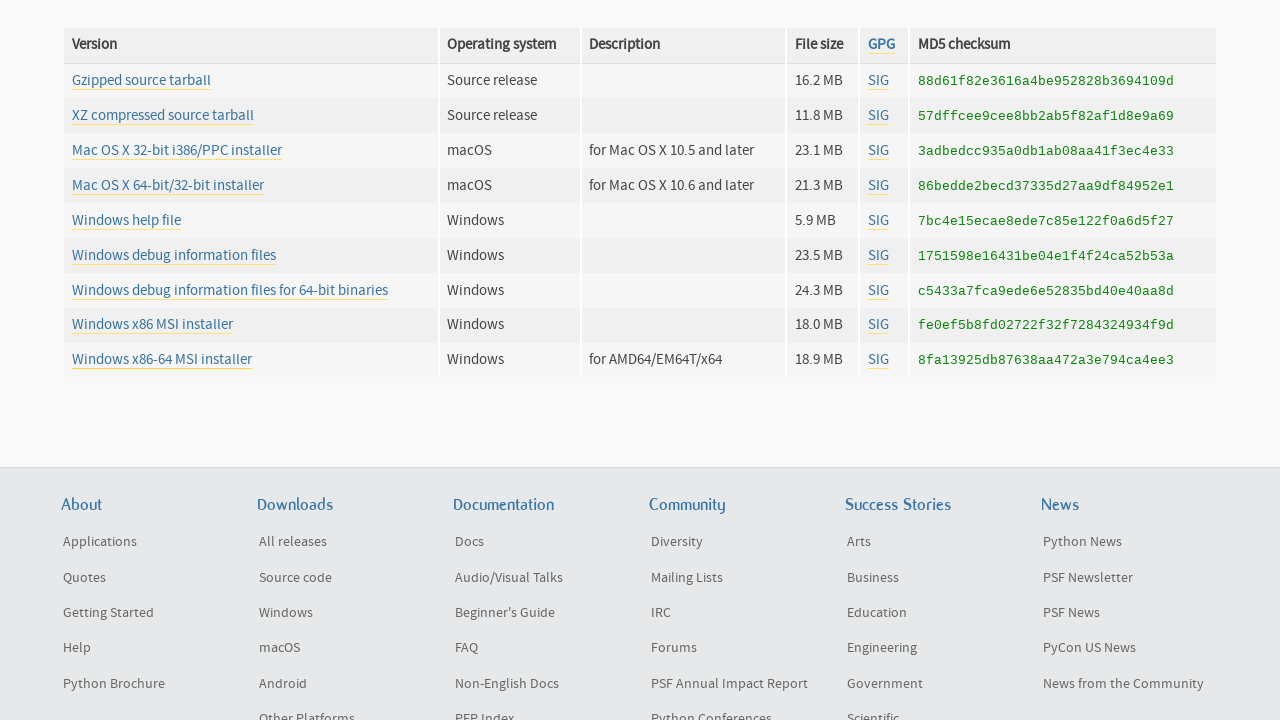

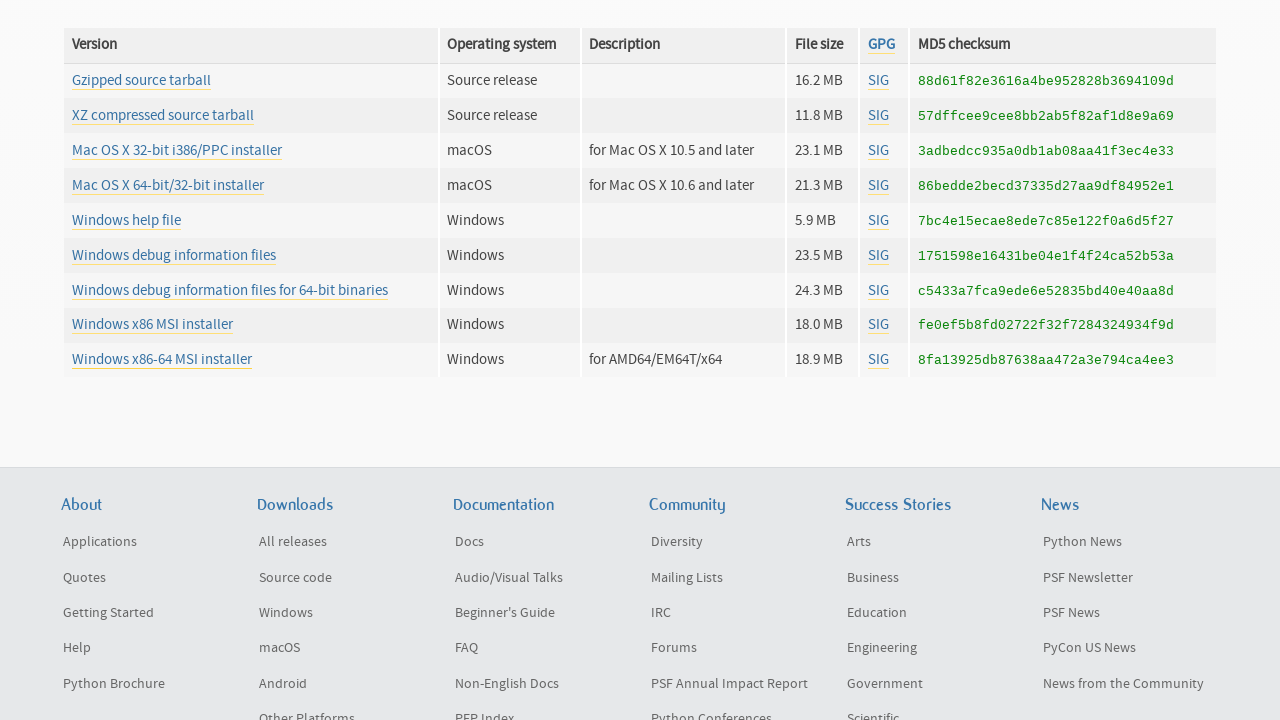